Tests unmarking items as complete by unchecking a previously checked checkbox

Starting URL: https://demo.playwright.dev/todomvc

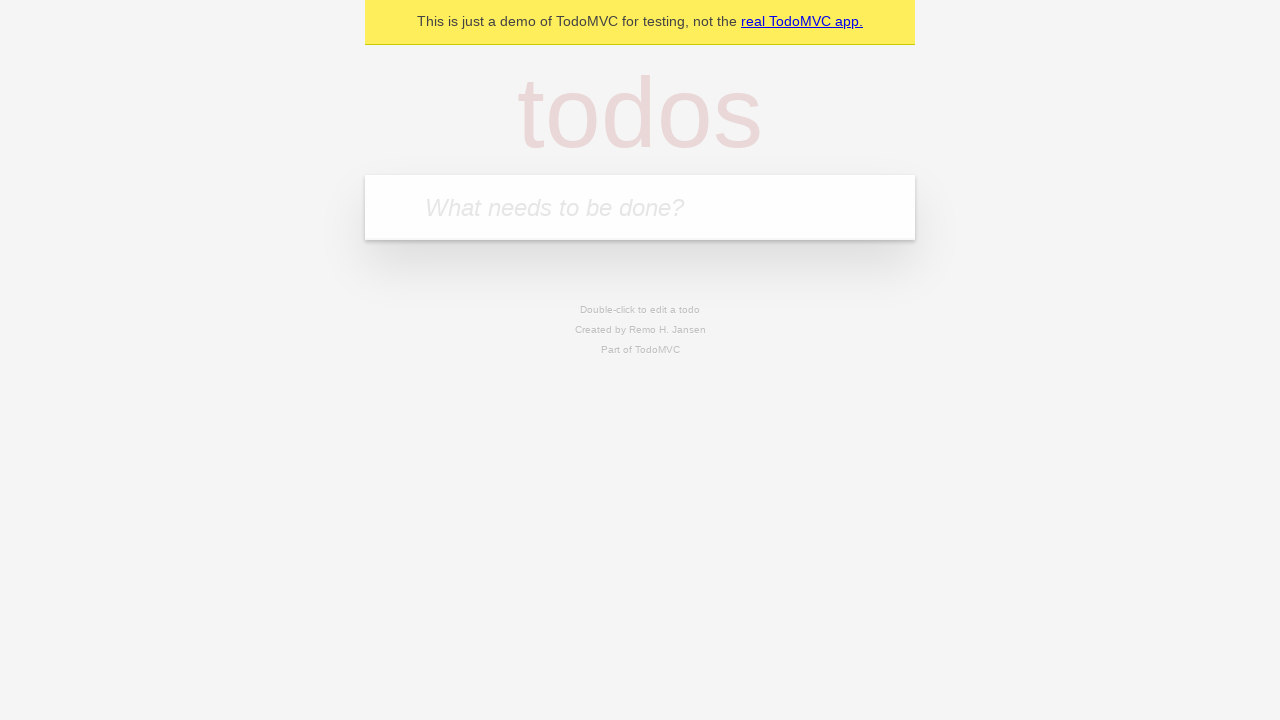

Filled input field with 'buy some cheese' on internal:attr=[placeholder="What needs to be done?"i]
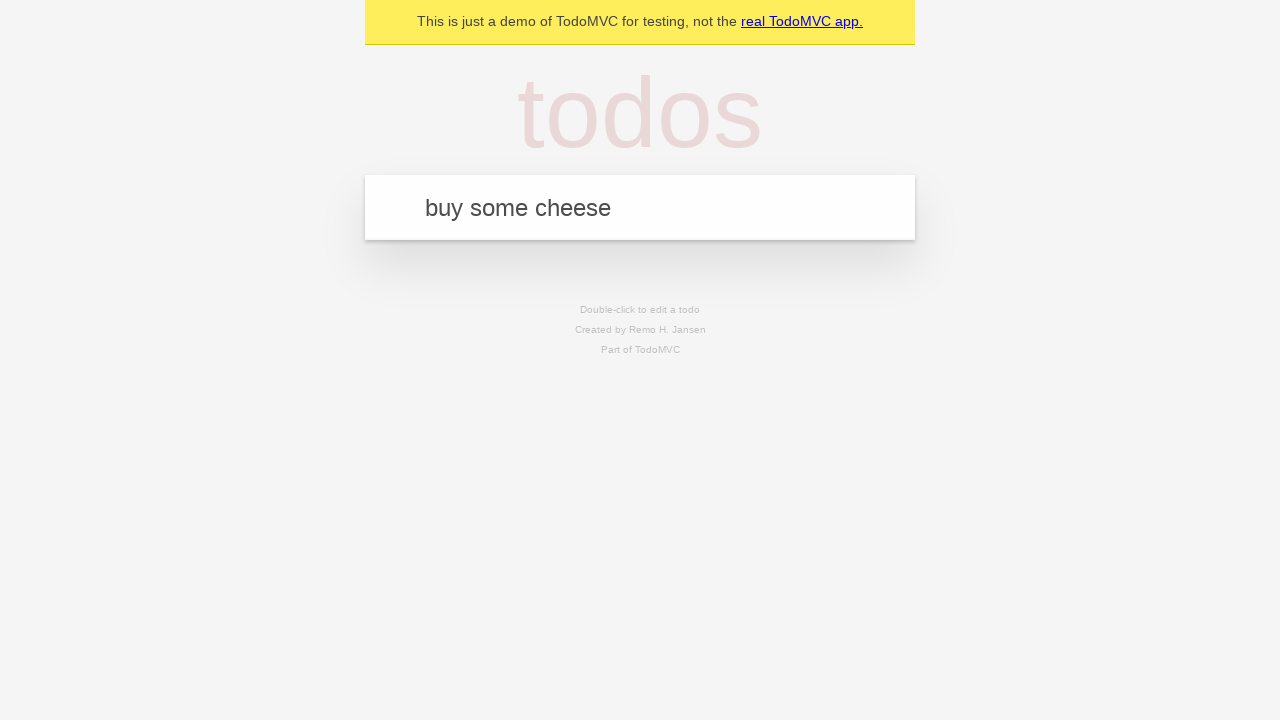

Pressed Enter to create first todo item on internal:attr=[placeholder="What needs to be done?"i]
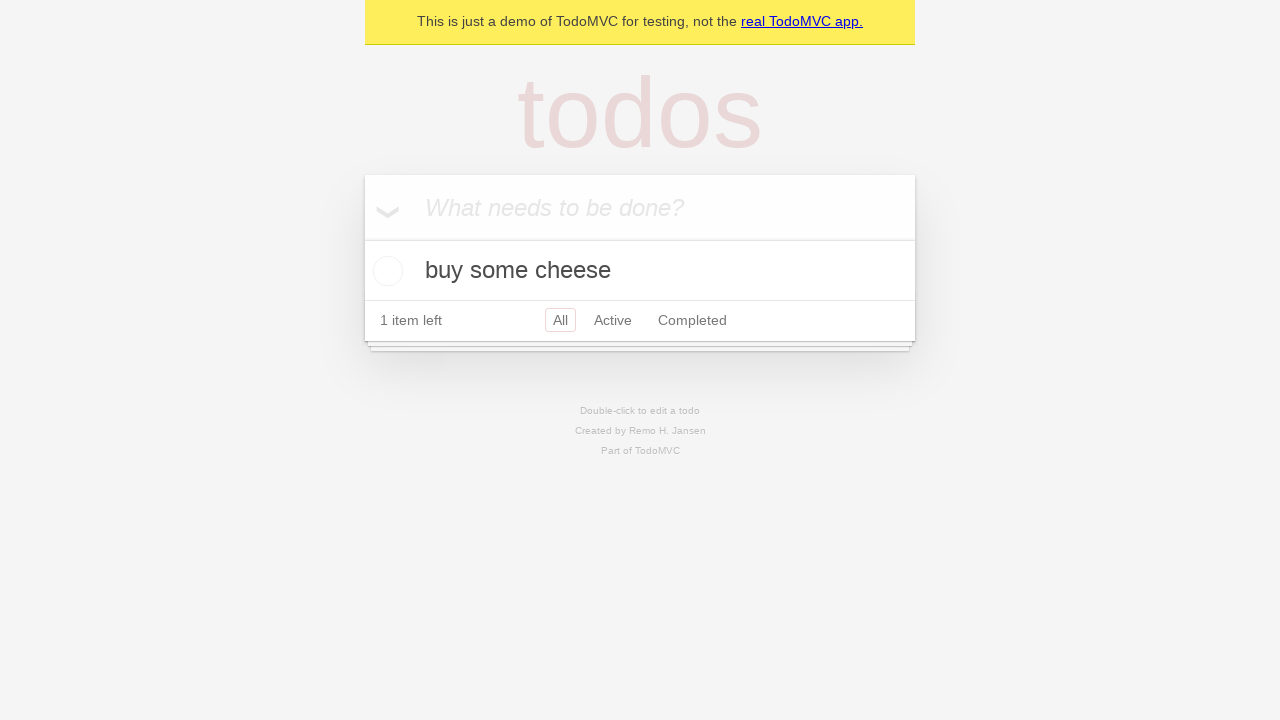

Filled input field with 'feed the cat' on internal:attr=[placeholder="What needs to be done?"i]
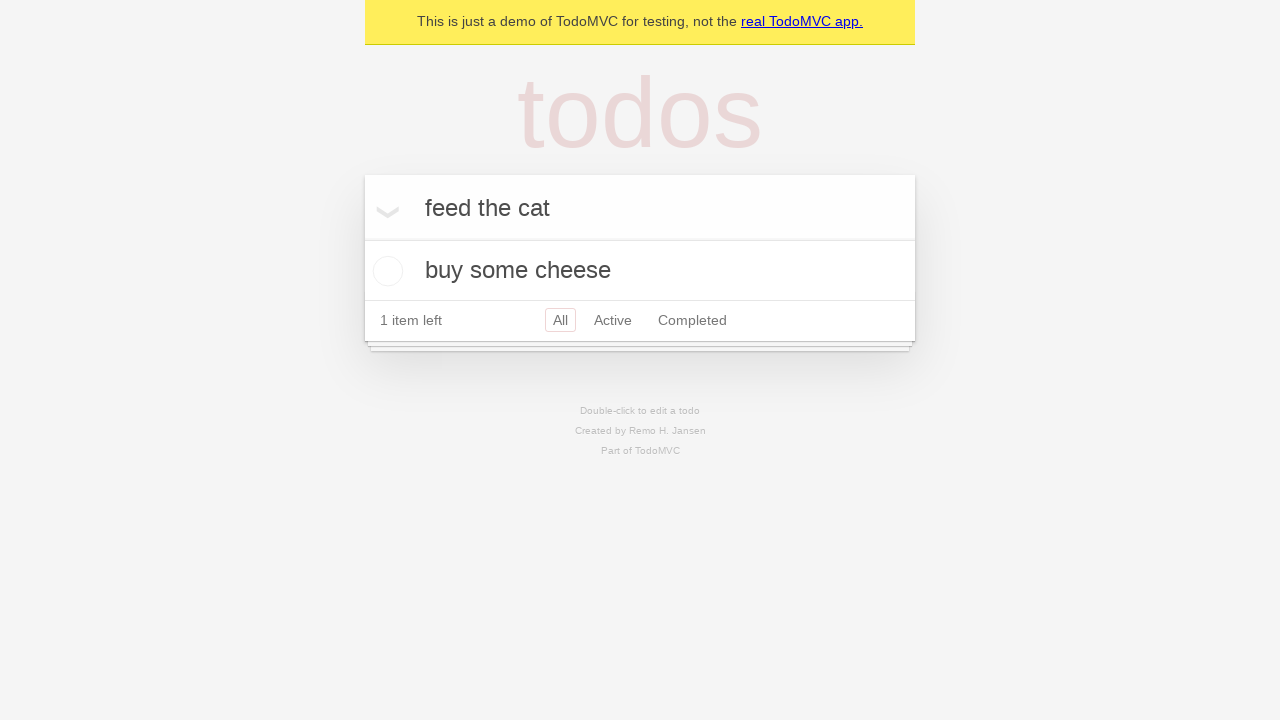

Pressed Enter to create second todo item on internal:attr=[placeholder="What needs to be done?"i]
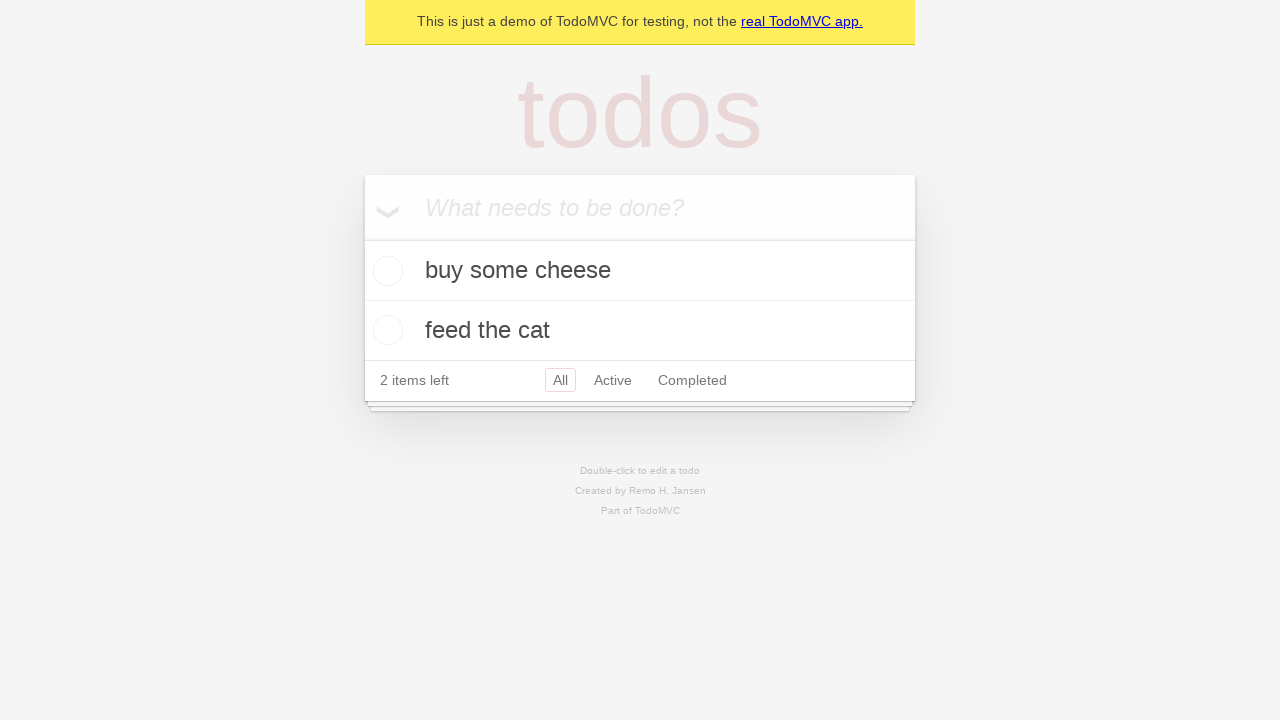

Waited for both todo items to be present in DOM
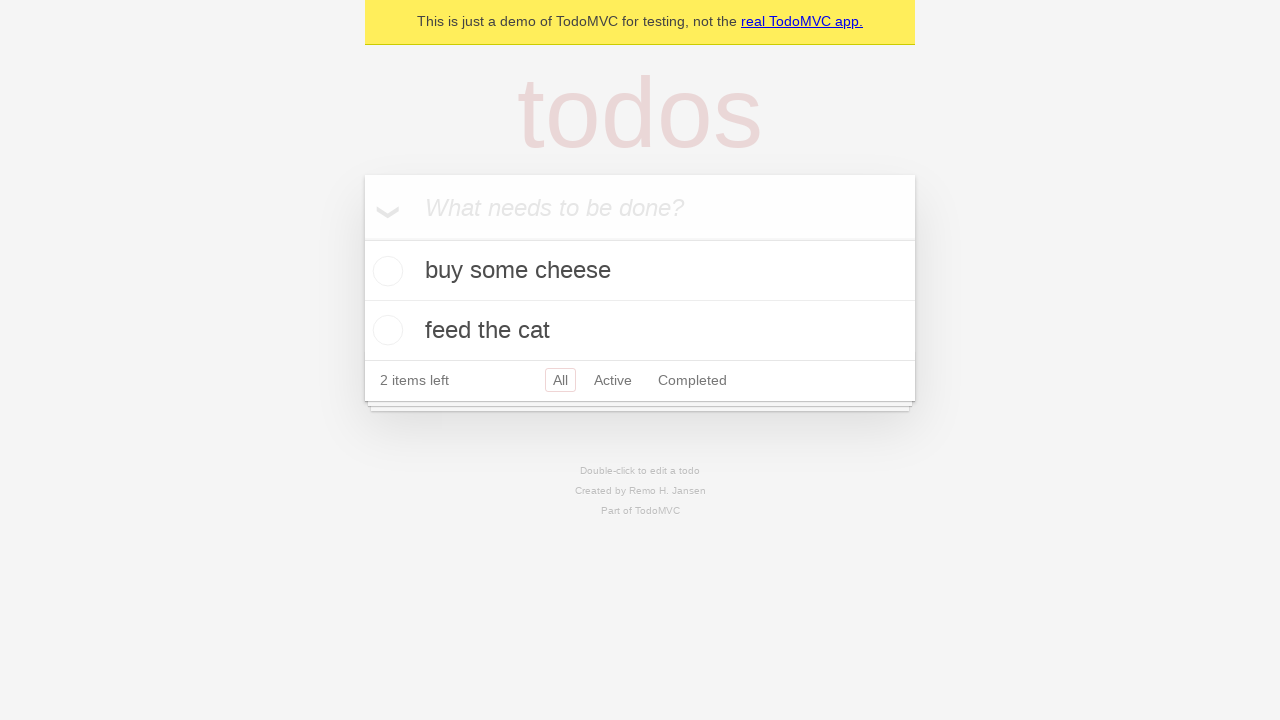

Checked the checkbox for first todo item at (385, 271) on internal:testid=[data-testid="todo-item"s] >> nth=0 >> internal:role=checkbox
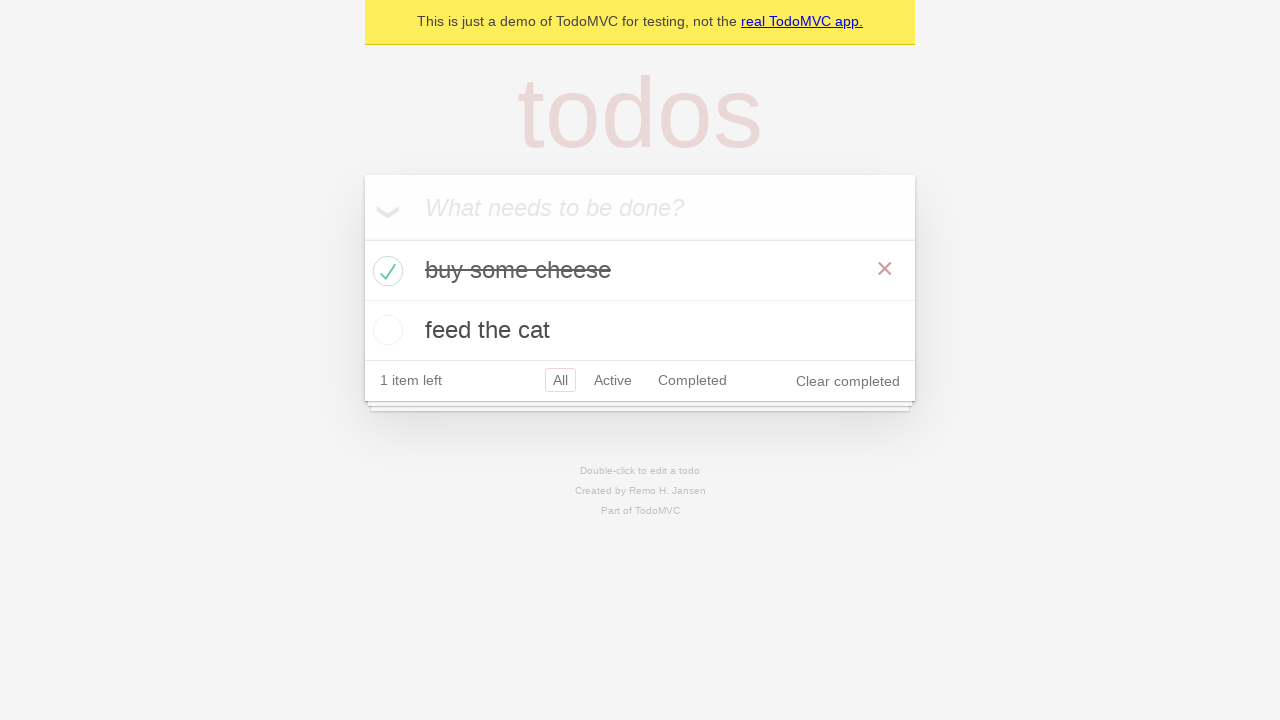

Unchecked the checkbox to mark first todo item as incomplete at (385, 271) on internal:testid=[data-testid="todo-item"s] >> nth=0 >> internal:role=checkbox
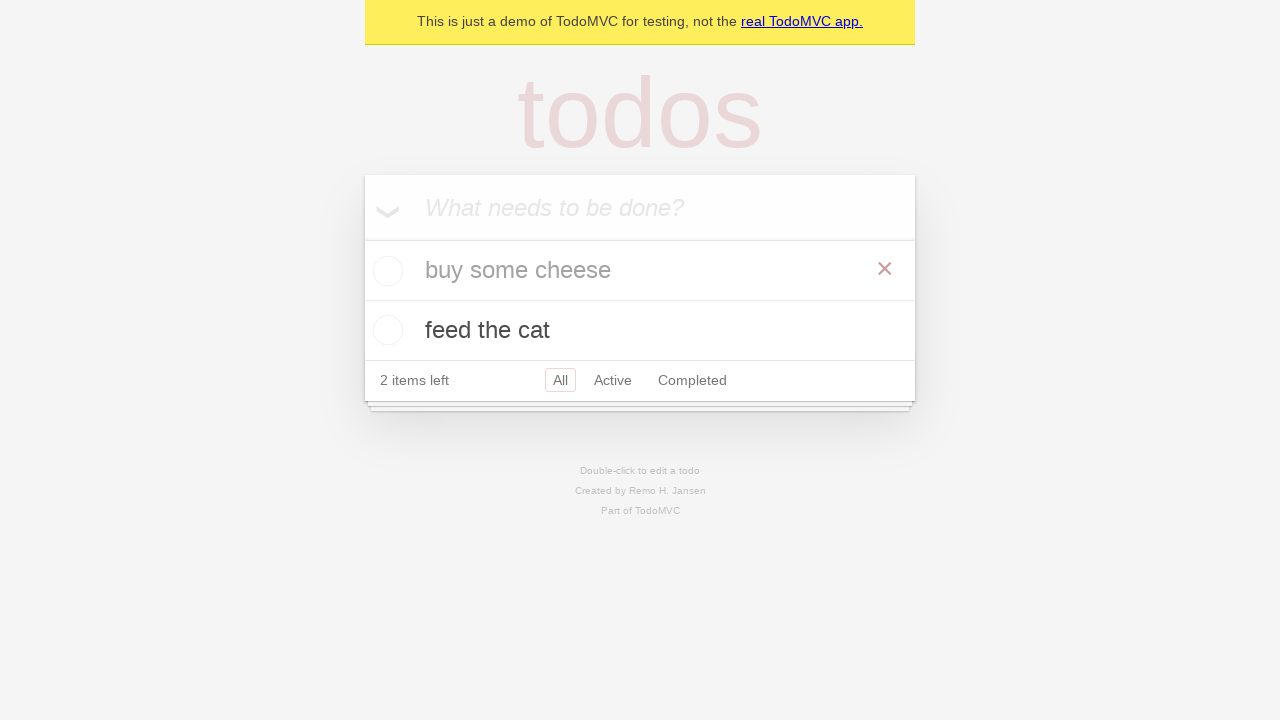

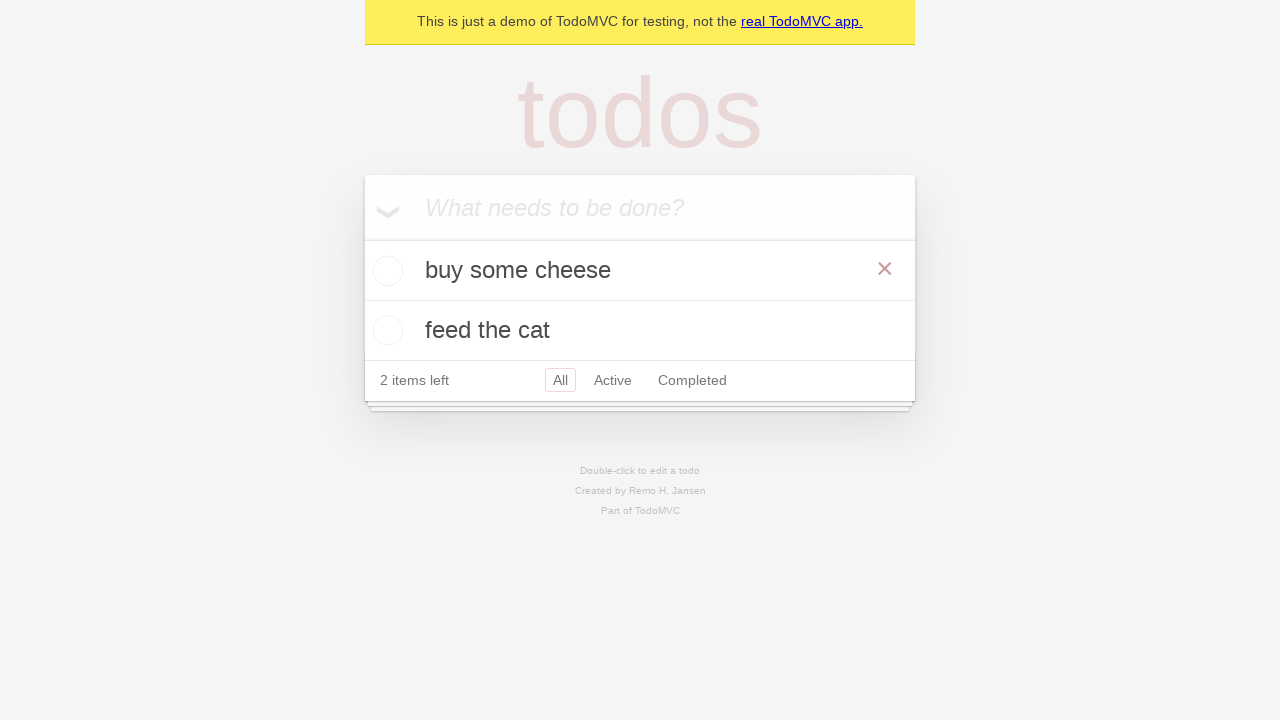